Tests double-click functionality on W3Schools by entering text in an input field and double-clicking a copy button to trigger the ondblclick event

Starting URL: https://www.w3schools.com/tags/tryit.asp?filename=tryhtml5_ev_ondblclick3

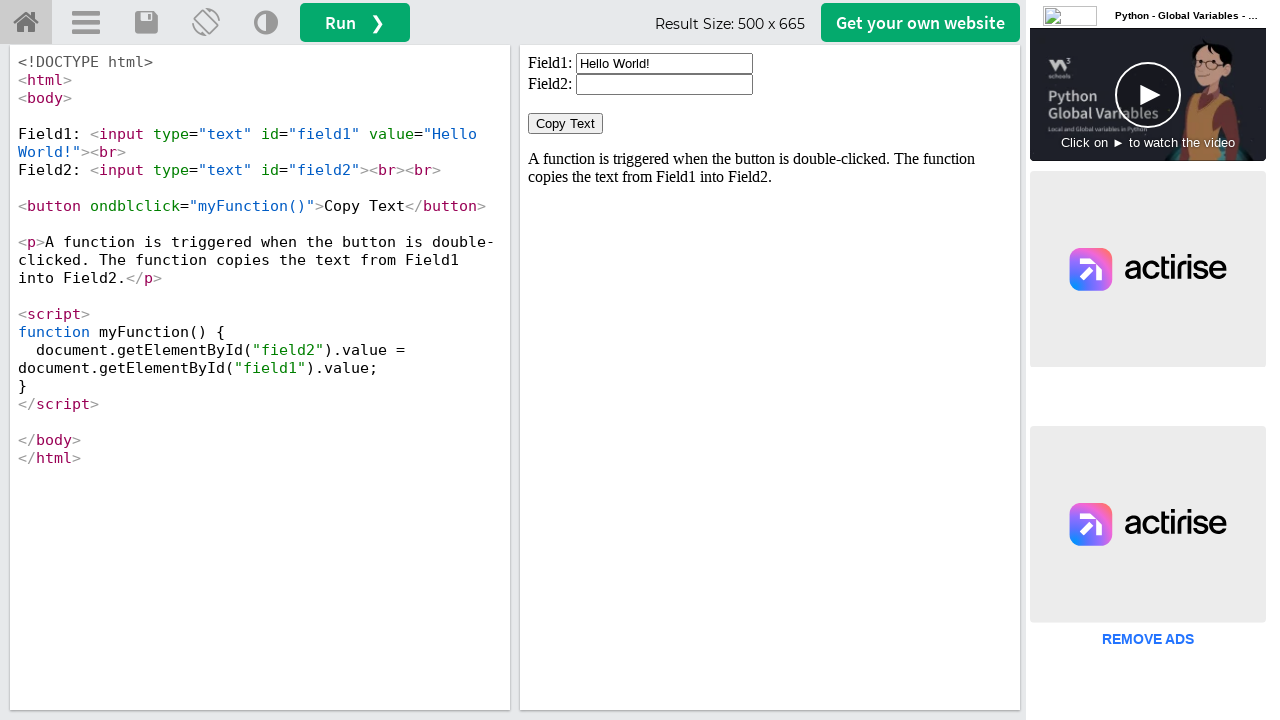

Located iframe with id 'iframeResult' containing the example
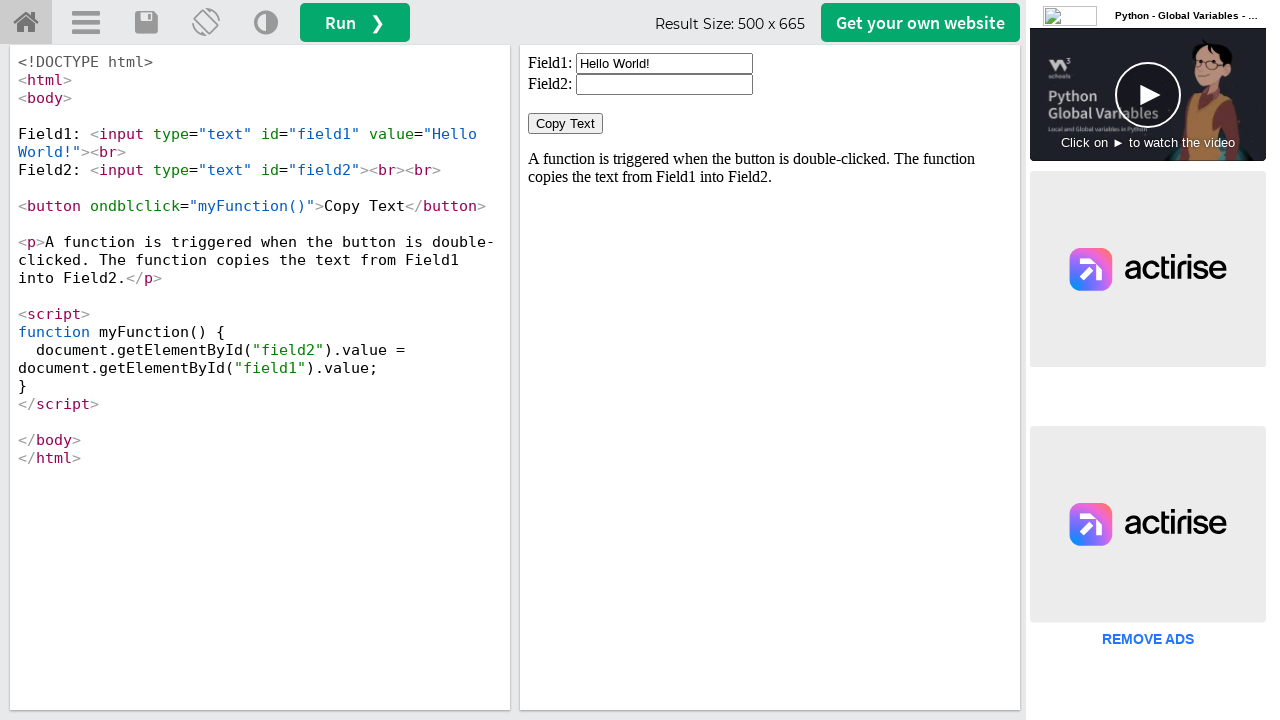

Cleared the input field with id 'field1' on #iframeResult >> internal:control=enter-frame >> xpath=//input[@id='field1']
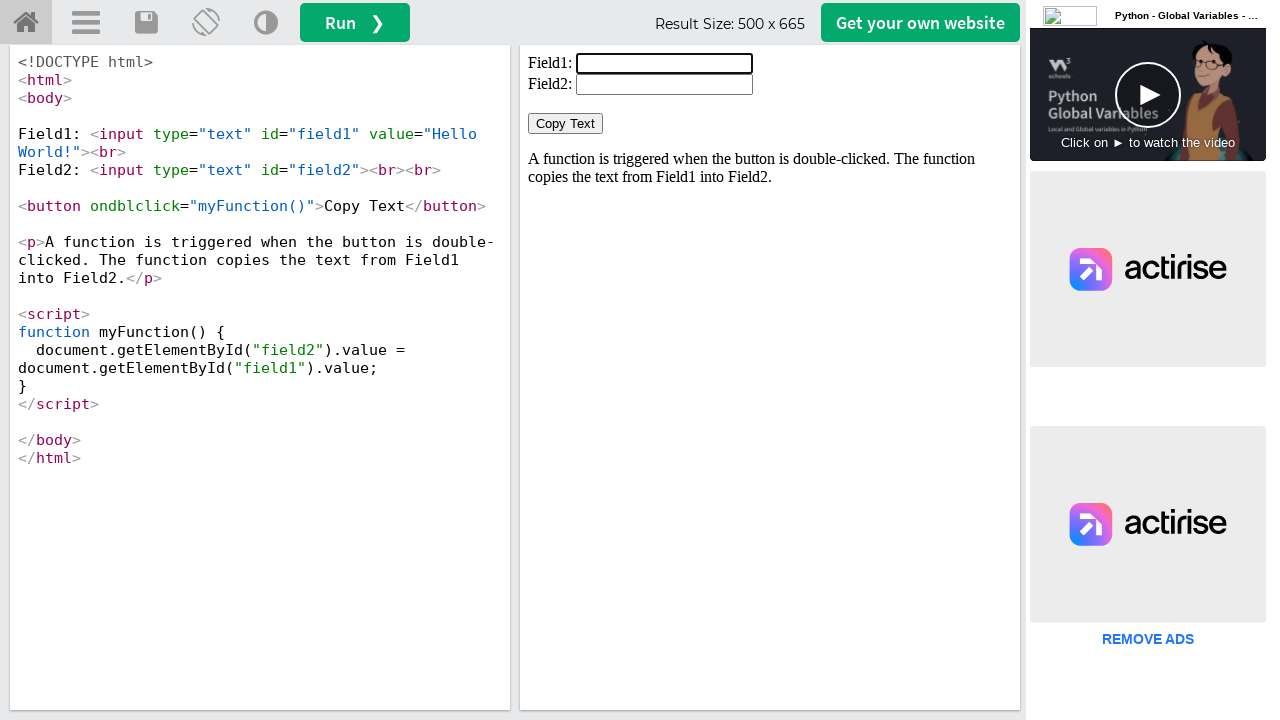

Filled input field with 'Hi maddy' on #iframeResult >> internal:control=enter-frame >> xpath=//input[@id='field1']
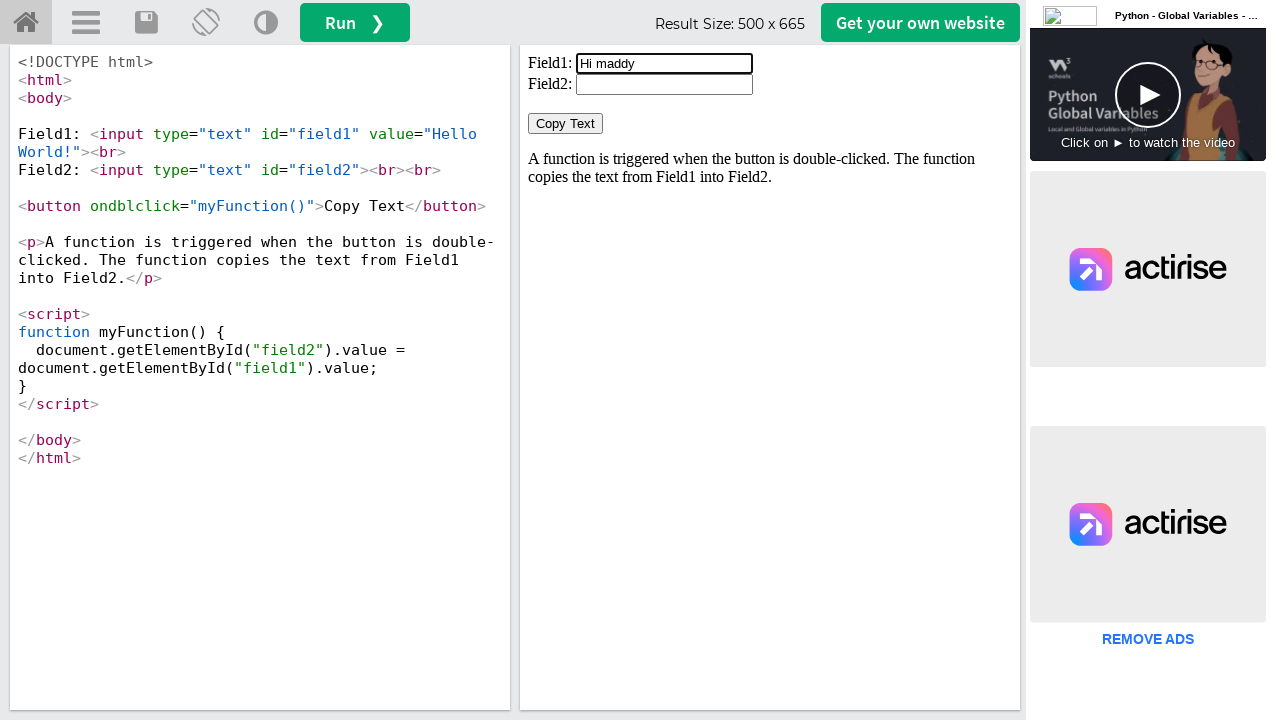

Double-clicked the 'Copy Text' button to trigger ondblclick event at (566, 124) on #iframeResult >> internal:control=enter-frame >> xpath=//button[text()='Copy Tex
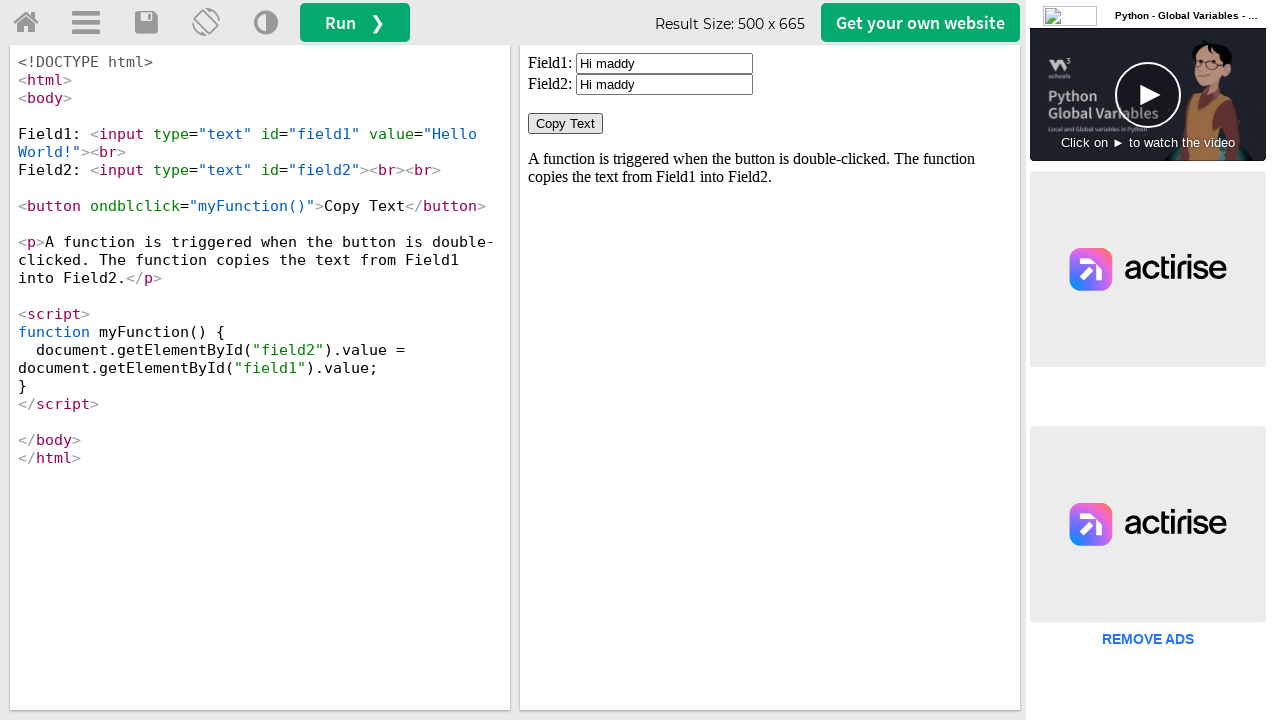

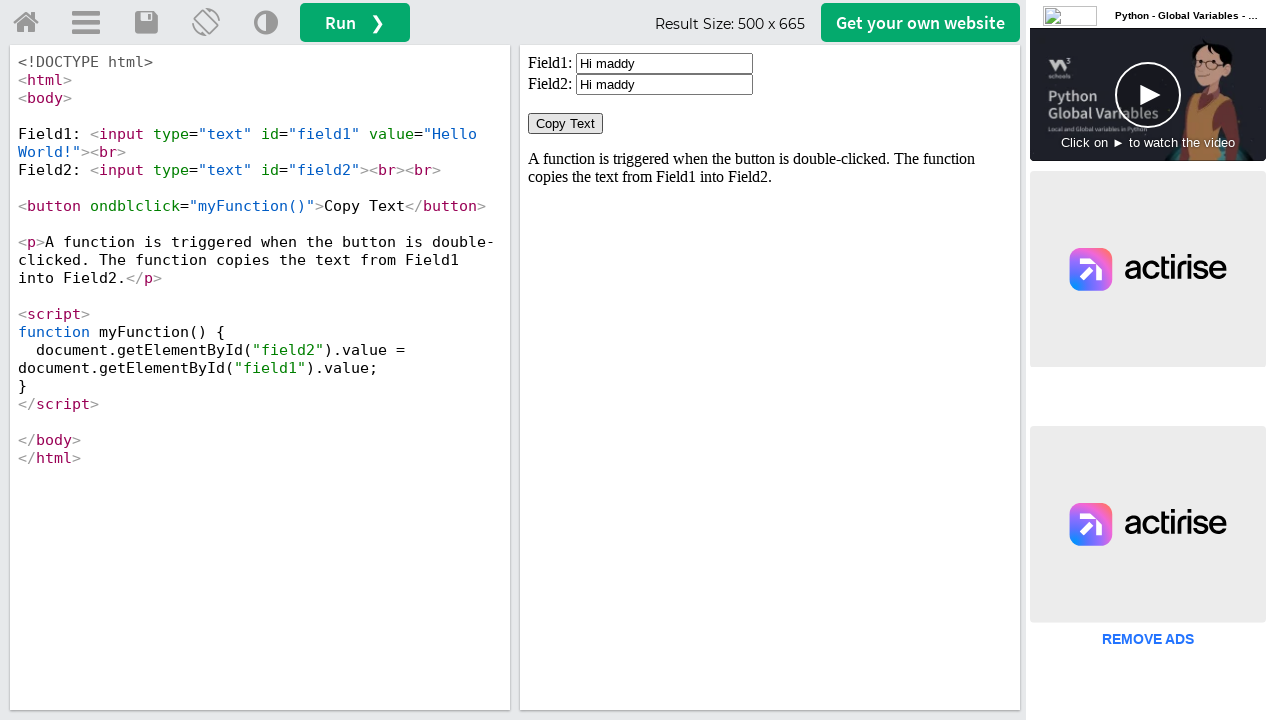